Tests JavaScript prompt alert functionality by clicking to trigger a prompt dialog, entering text into it, and accepting the alert

Starting URL: https://demo.automationtesting.in/Alerts.html

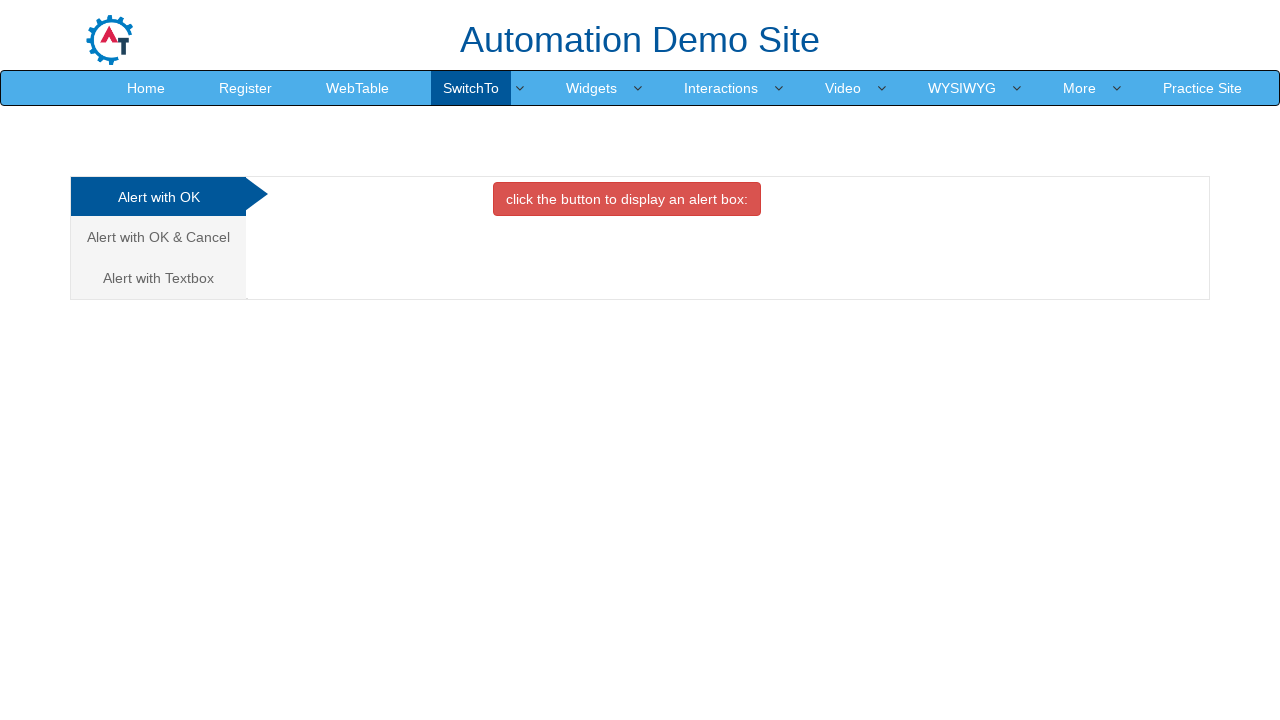

Clicked on Textbox tab to switch to prompt alert section at (158, 278) on a[href='#Textbox']
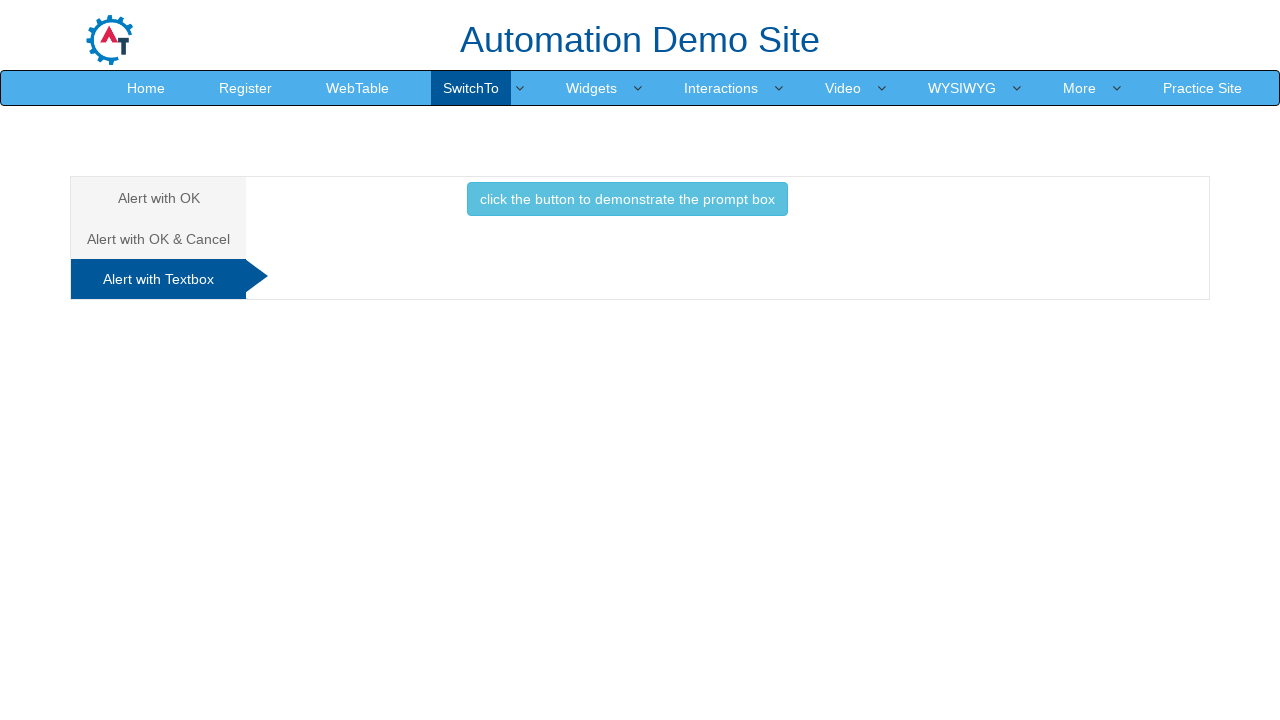

Set up dialog handler to accept prompt with text 'Swetha'
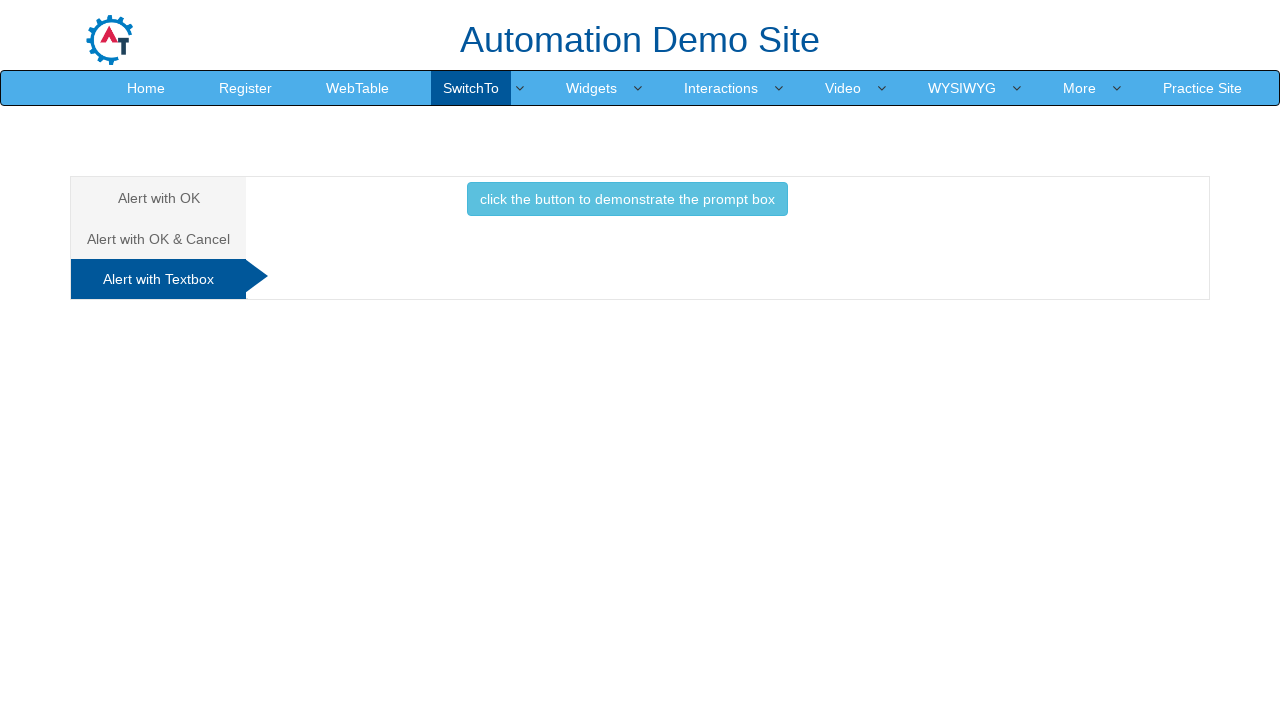

Clicked button to trigger the prompt dialog at (627, 199) on button[onclick='promptbox()']
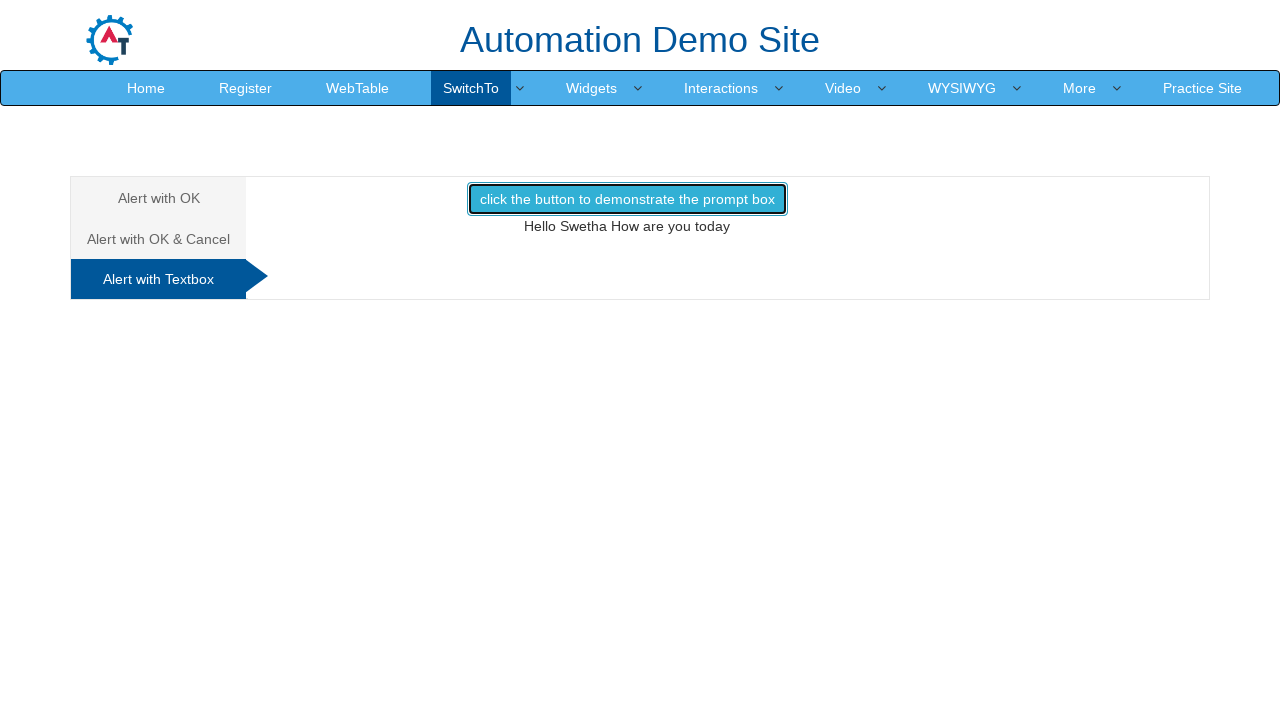

Waited for dialog to be handled and processed
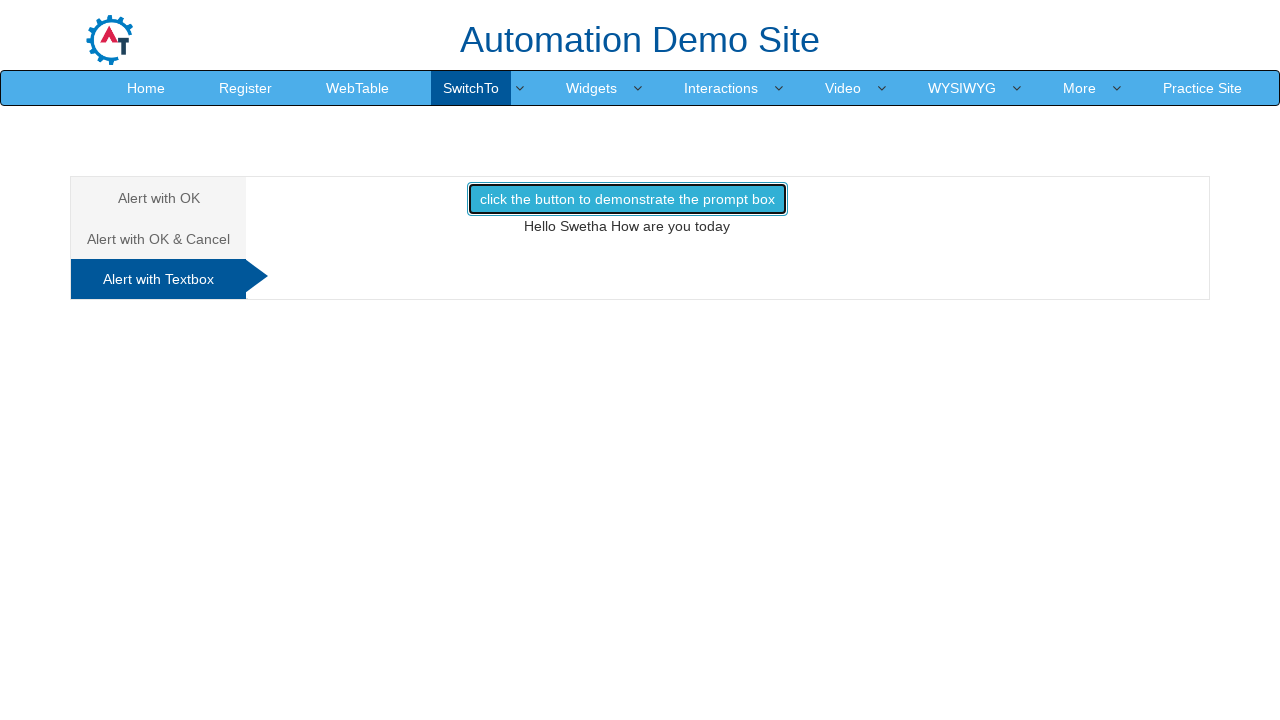

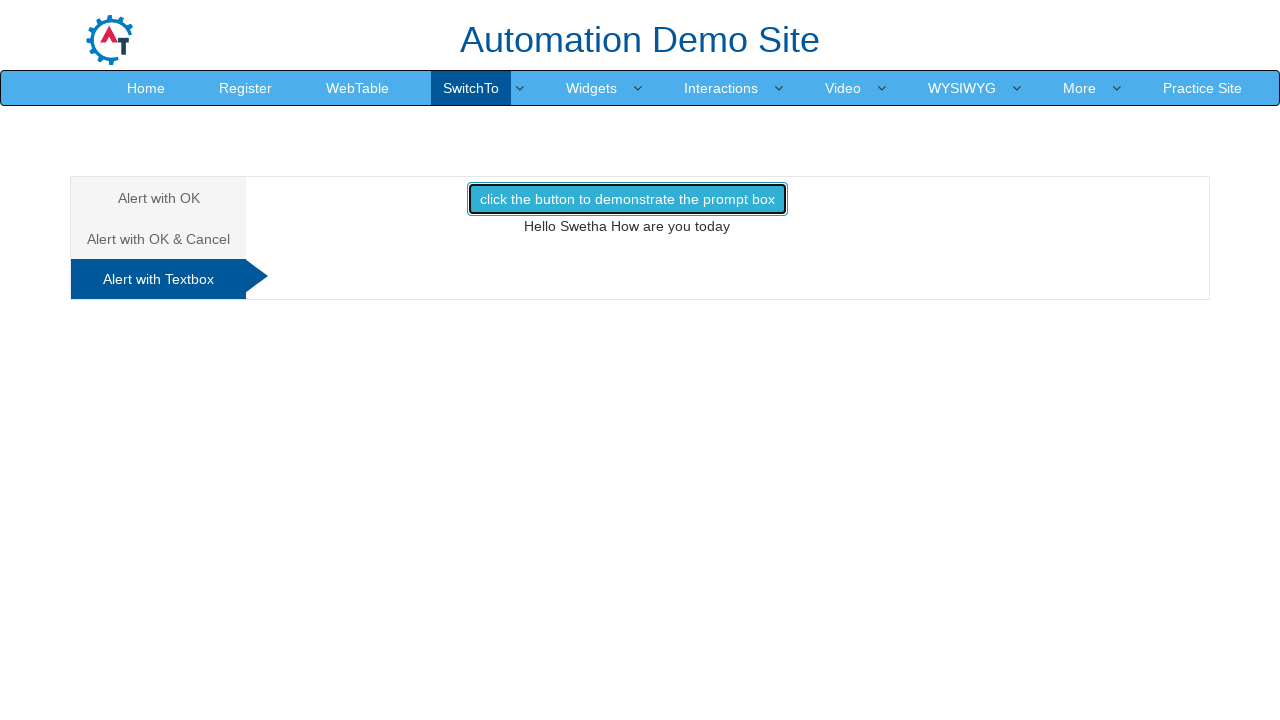